Tests dynamic content loading by clicking a start button and waiting for hidden content to become visible, then verifying the loaded text.

Starting URL: https://the-internet.herokuapp.com/dynamic_loading/1

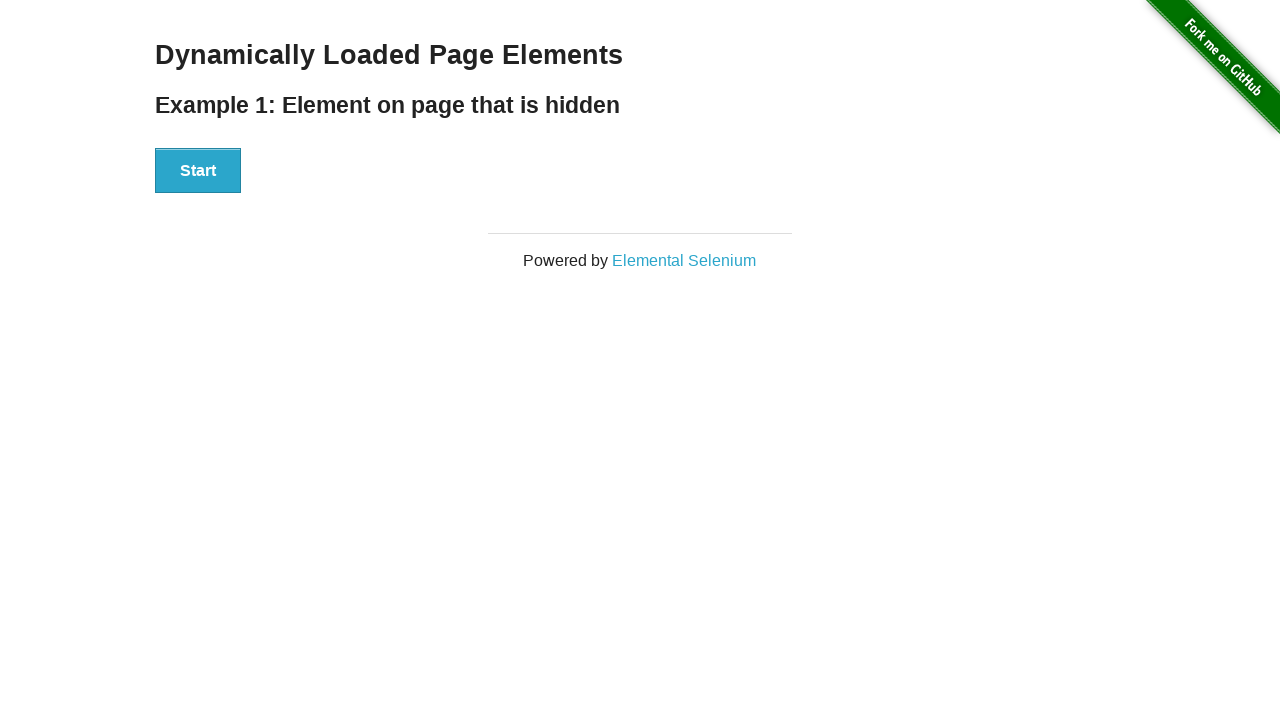

Clicked the Start button to trigger dynamic content loading at (198, 171) on div#start button
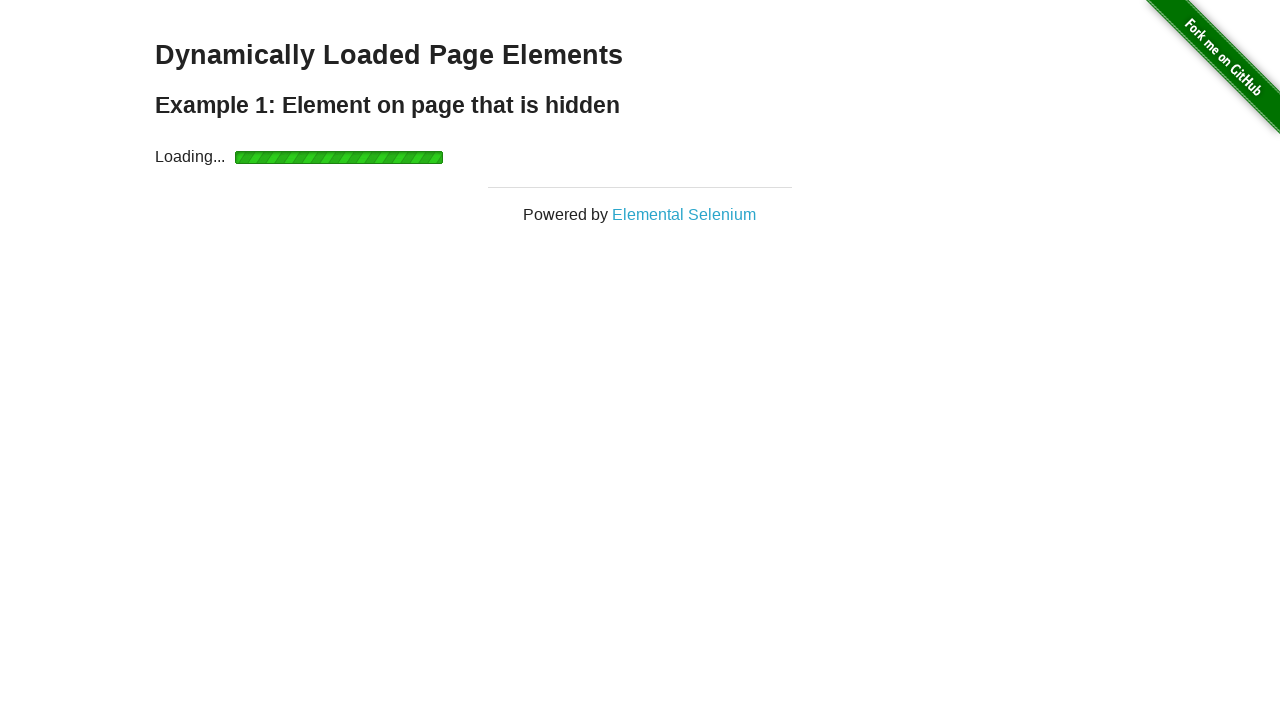

Waited for dynamically loaded content (h4 element) to become visible
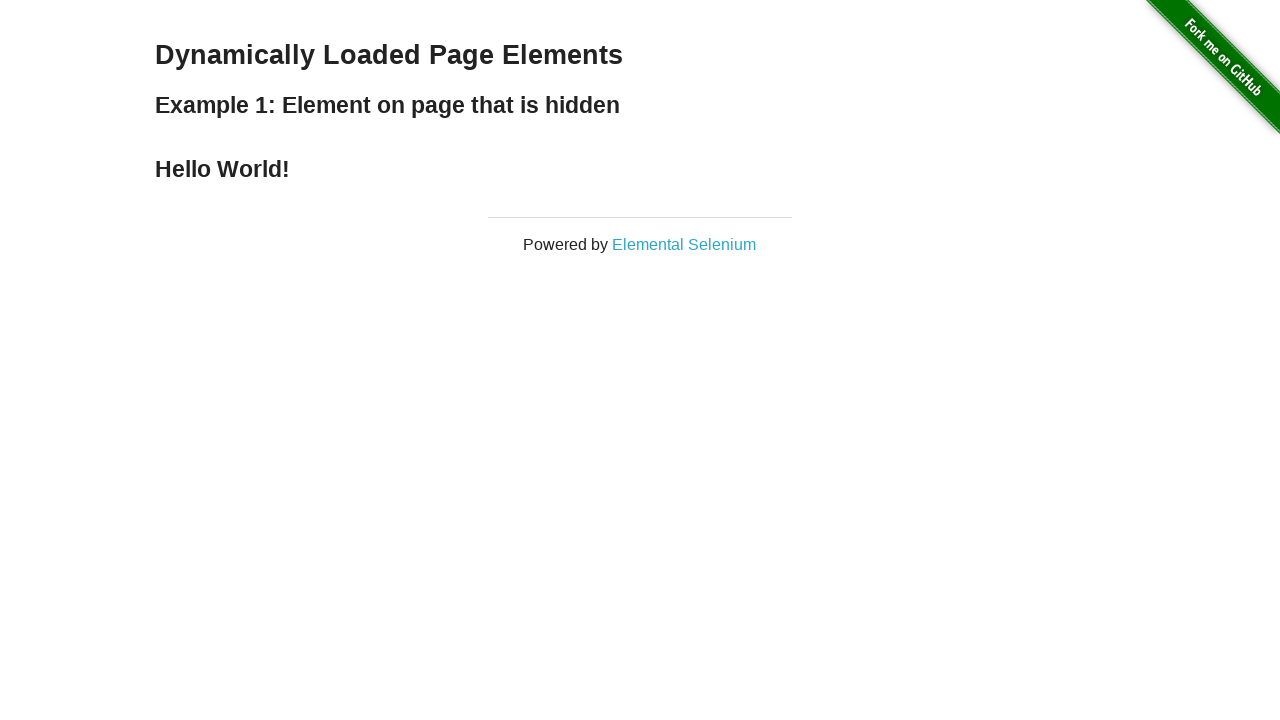

Retrieved loaded text: 'Hello World!'
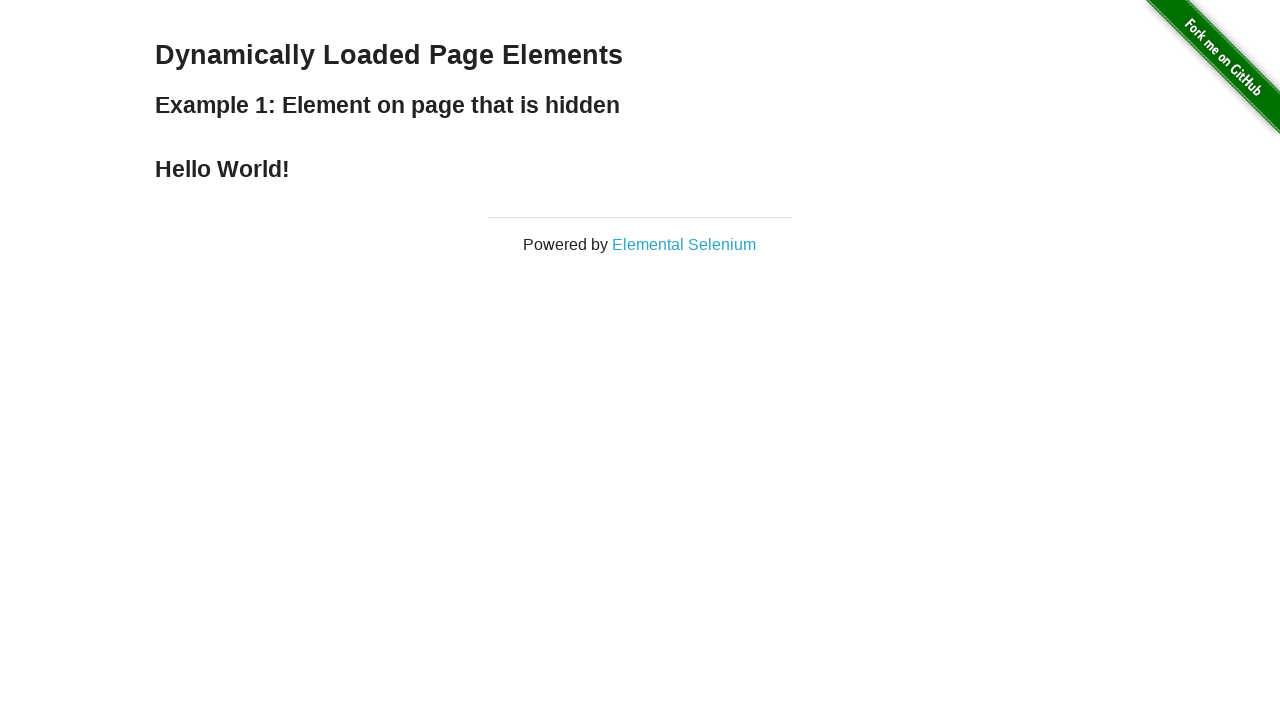

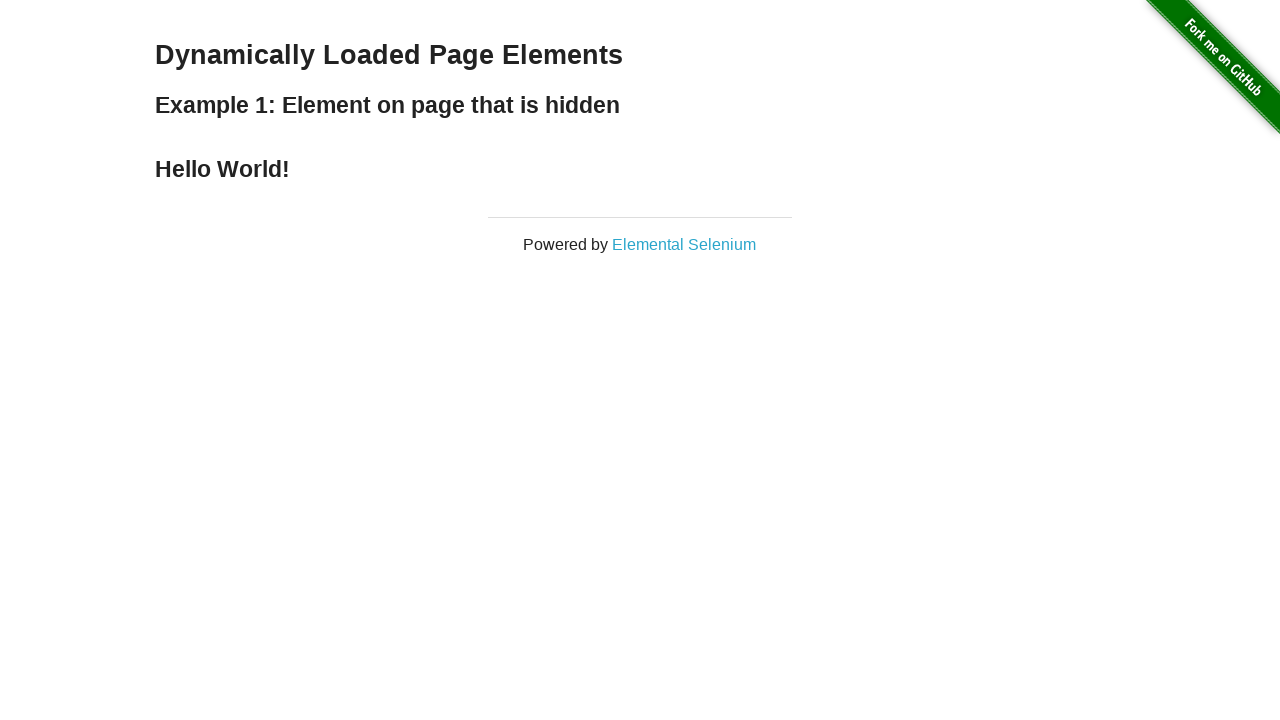